Tests the search functionality on testotomasyonu.com by searching for "phone", verifying products are found, clicking the first product, and verifying the product name contains "phone"

Starting URL: https://www.testotomasyonu.com

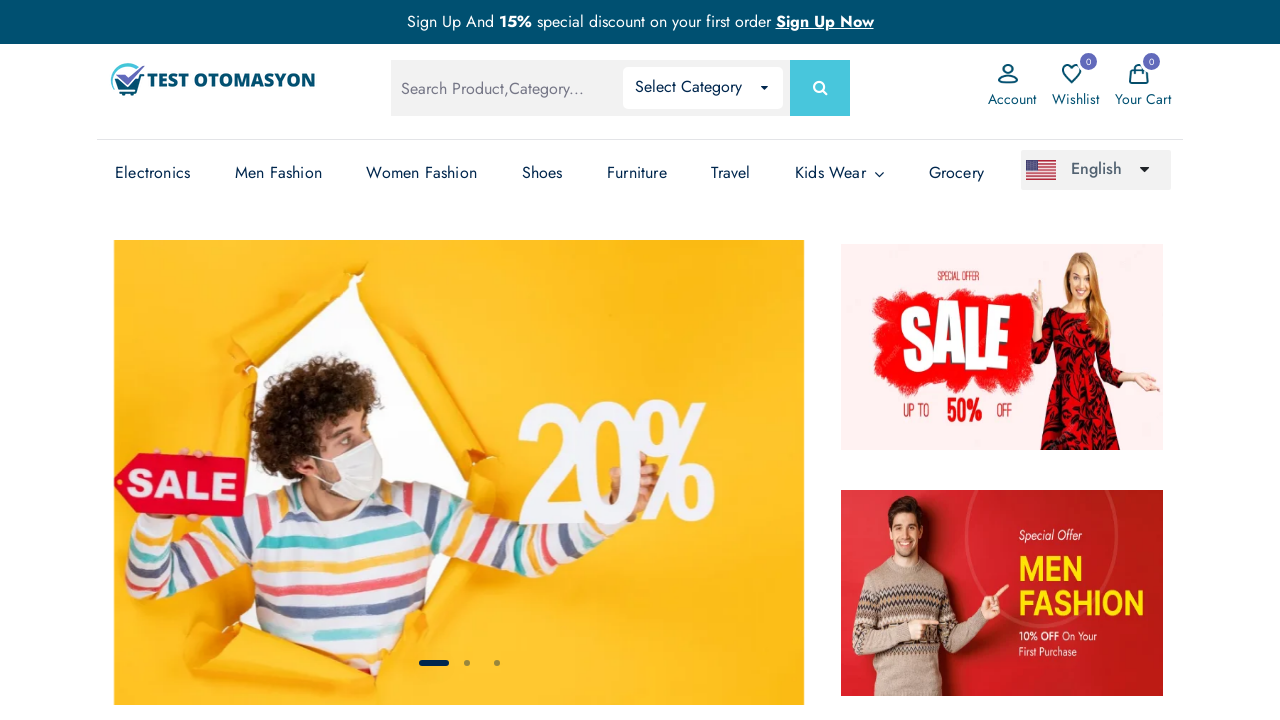

Waited for testotomasyonu.com homepage to load
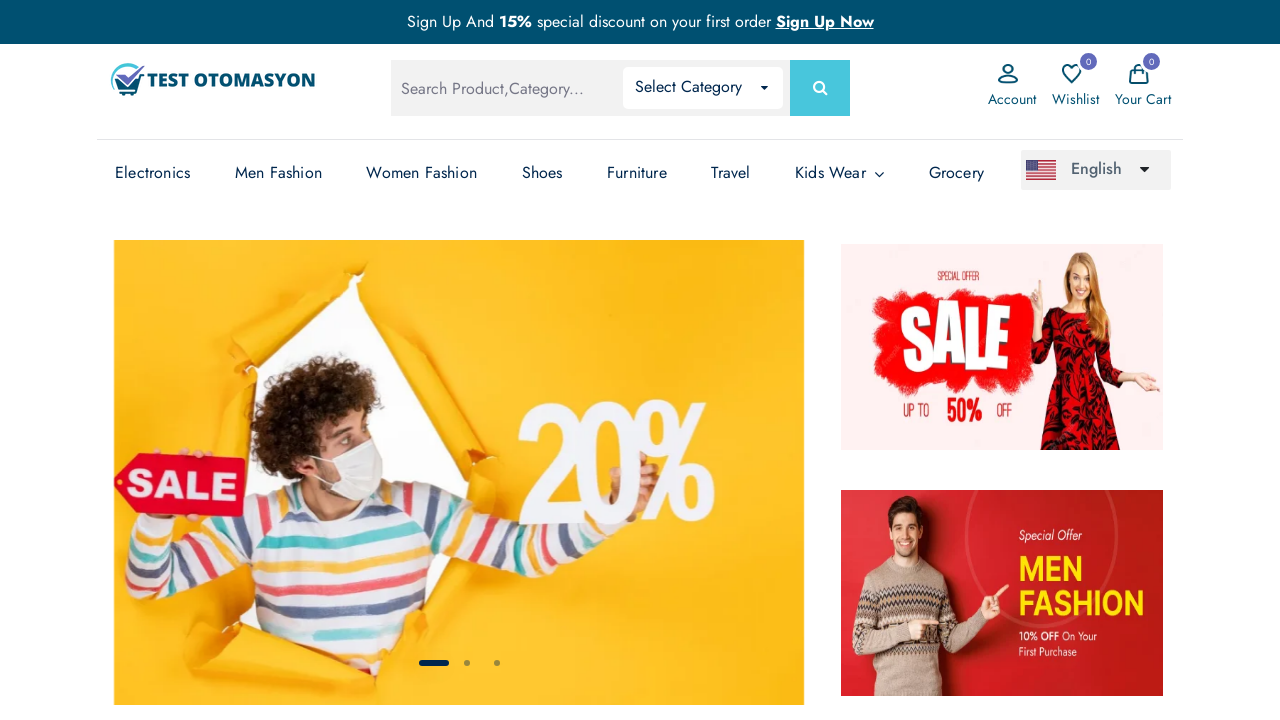

Filled search box with 'phone' on #global-search
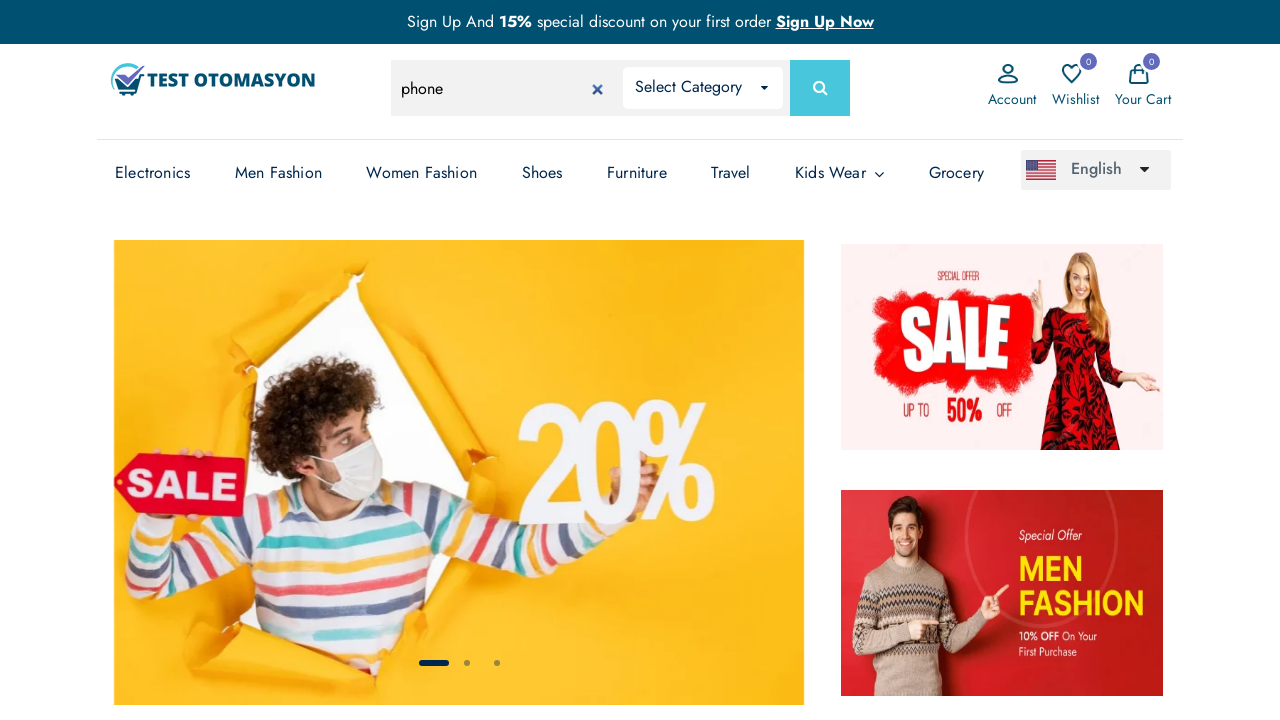

Pressed Enter to submit search for 'phone' on #global-search
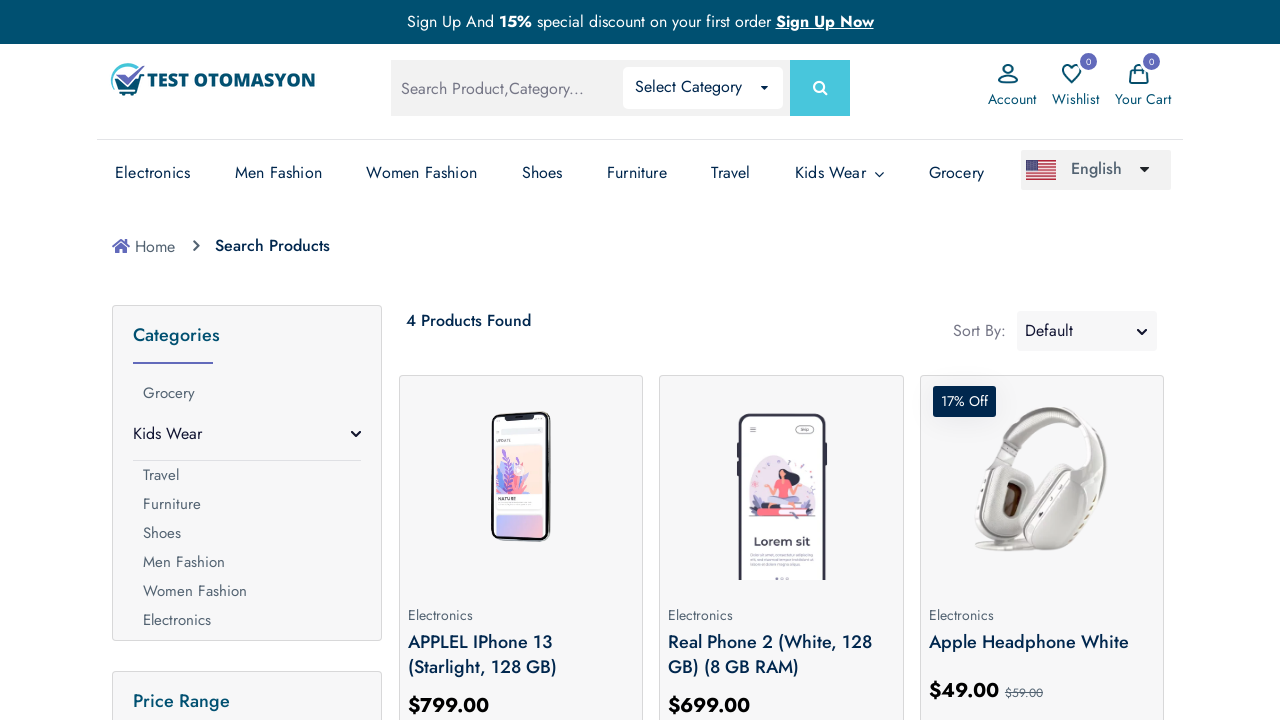

Search results loaded with product boxes
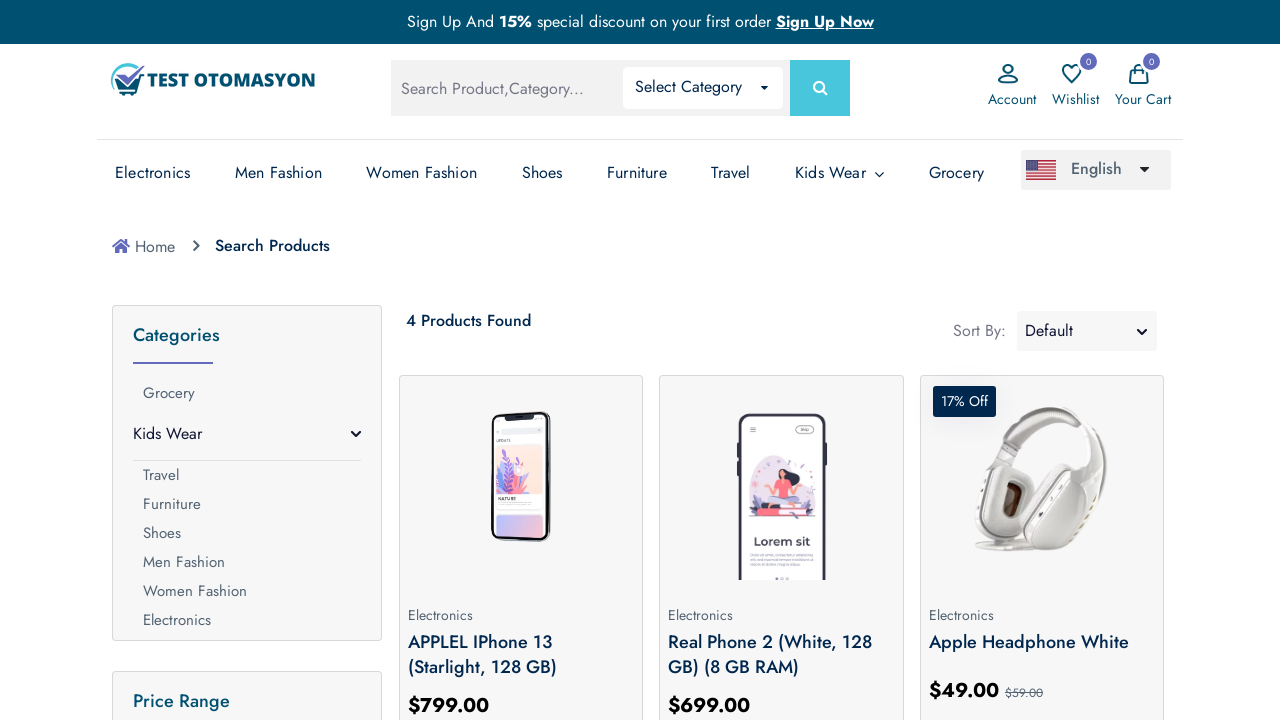

Clicked on the first product from search results at (521, 540) on [class='product-box my-2  py-1'] >> nth=0
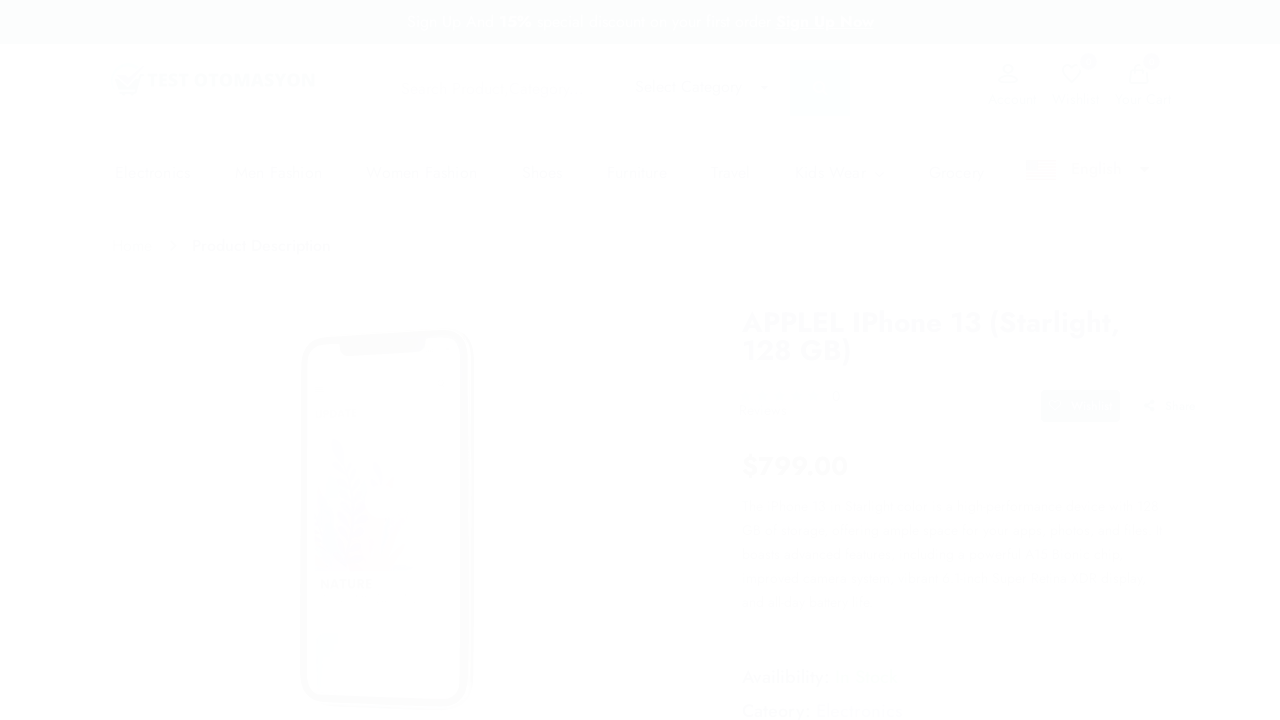

Product details page loaded with product name visible
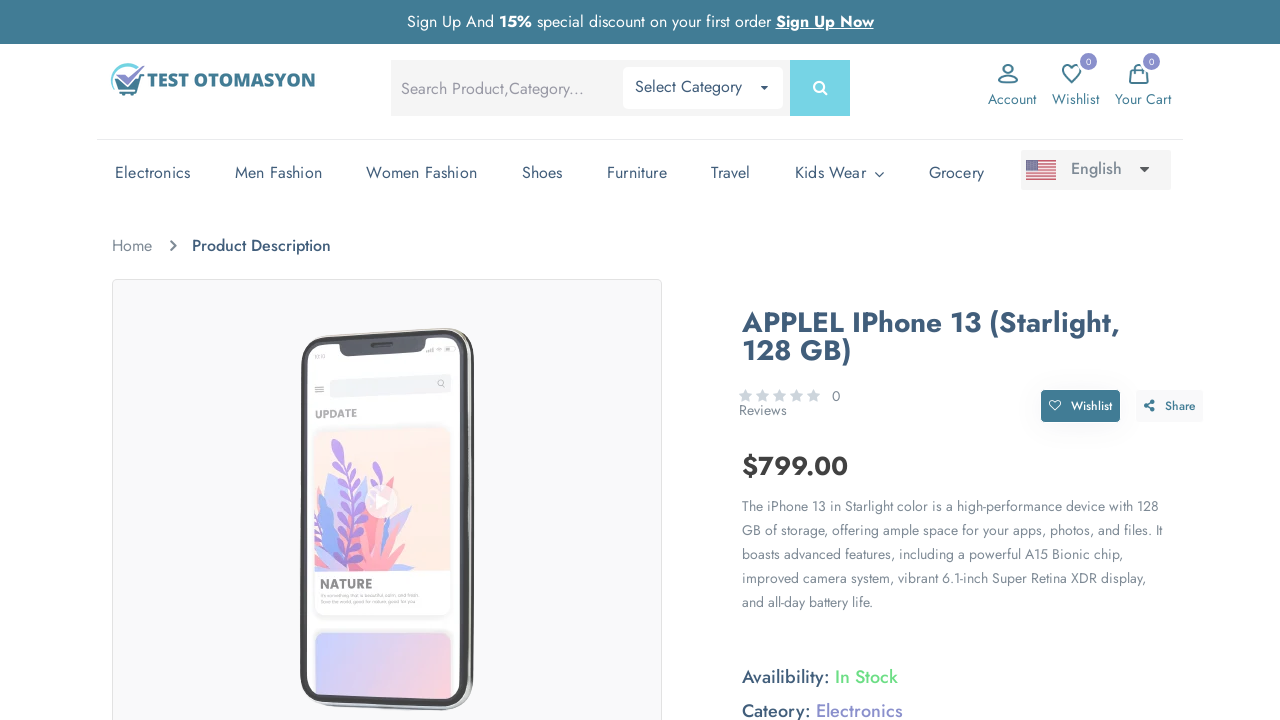

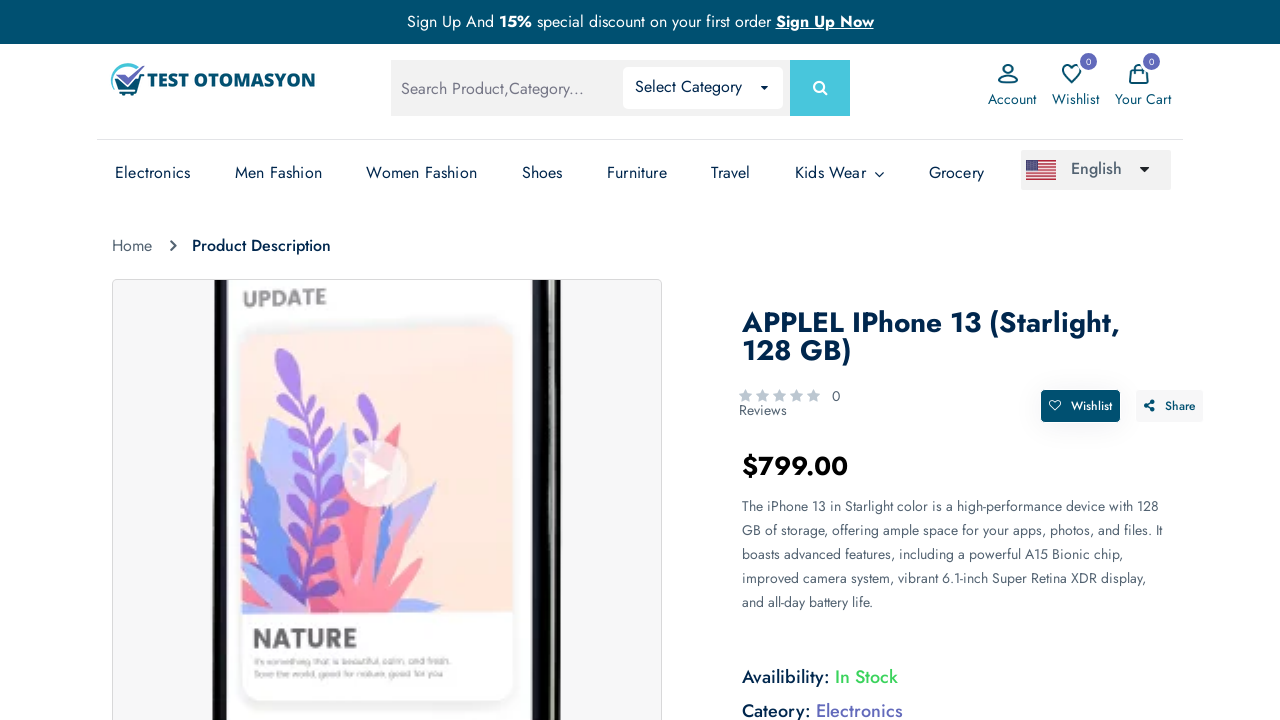